Tests date picker functionality by opening a date of birth field, selecting a month (May), year (1997), and day (8) from a calendar widget

Starting URL: https://www.dummyticket.com/dummy-ticket-for-visa-application/

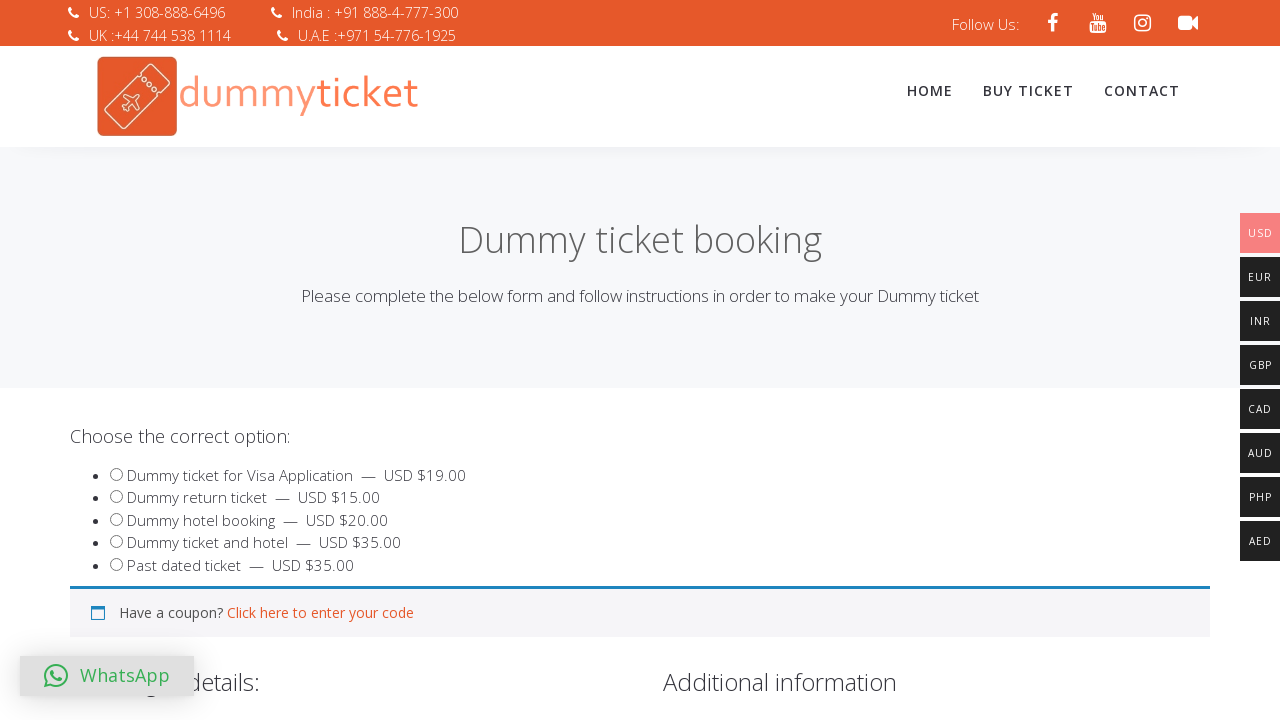

Scrolled down 500px to make date picker visible
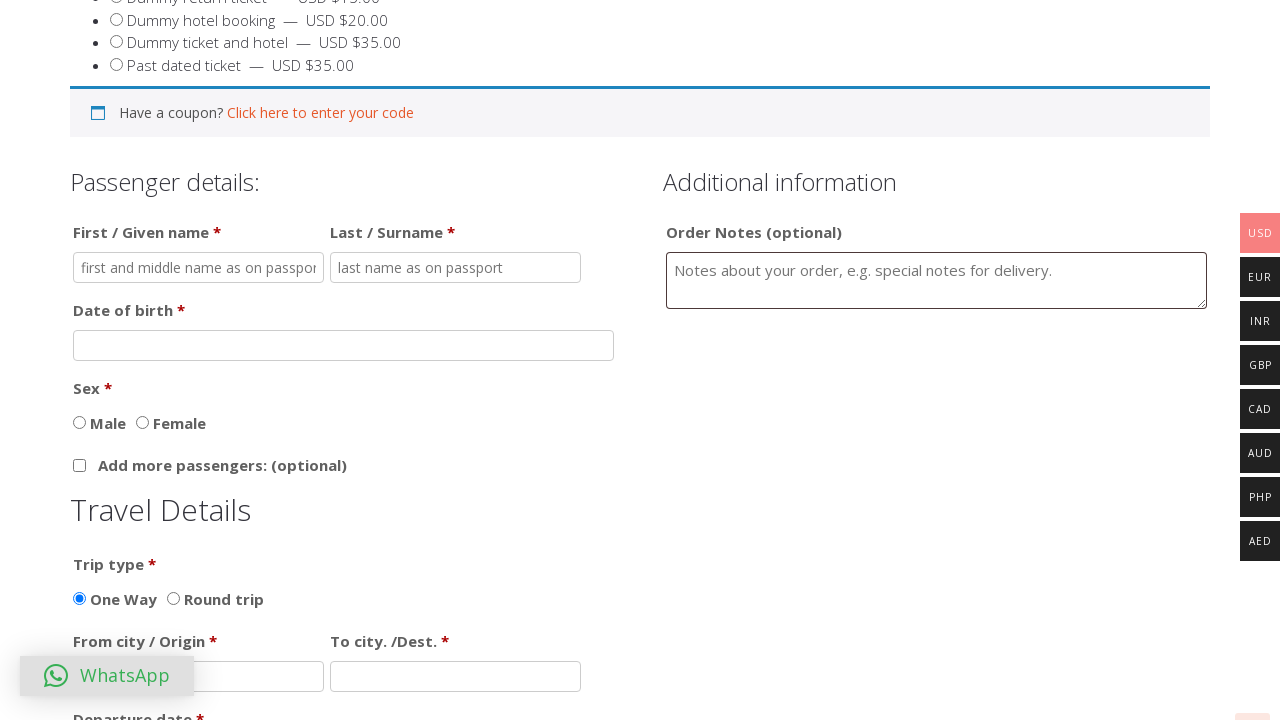

Clicked on date of birth field to open date picker at (344, 345) on input#dob
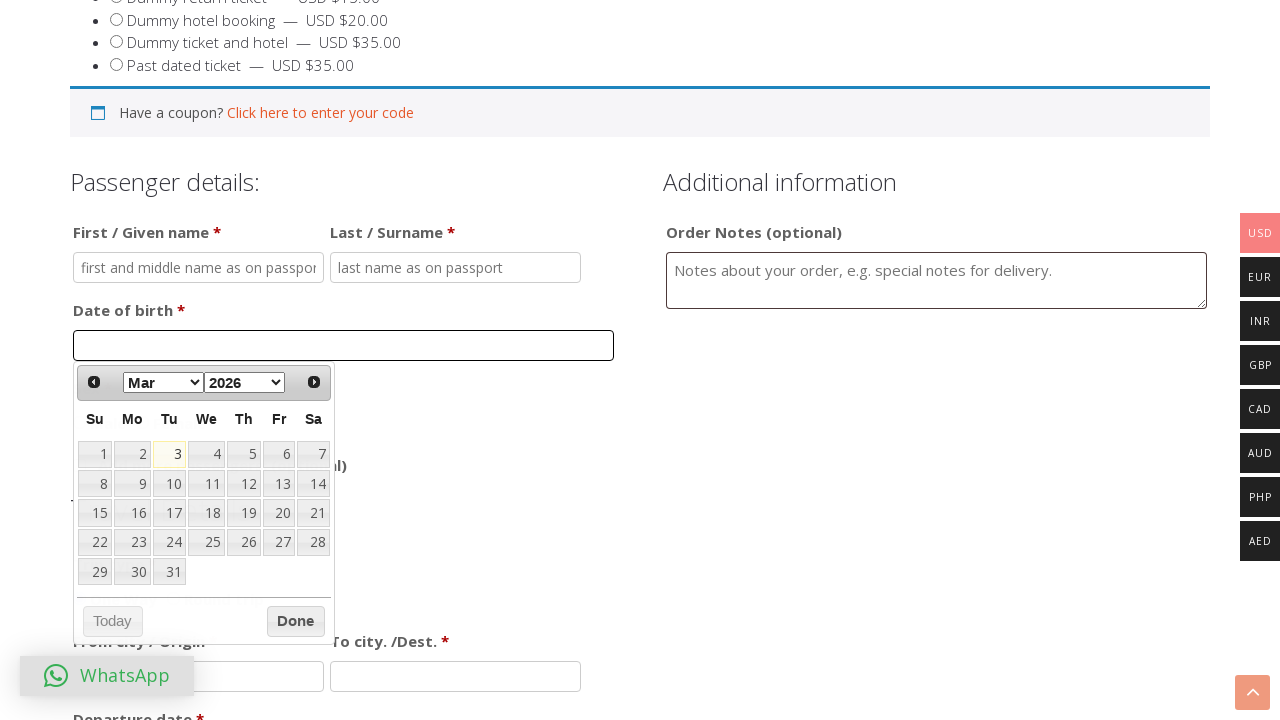

Selected May from month dropdown on select[aria-label='Select month']
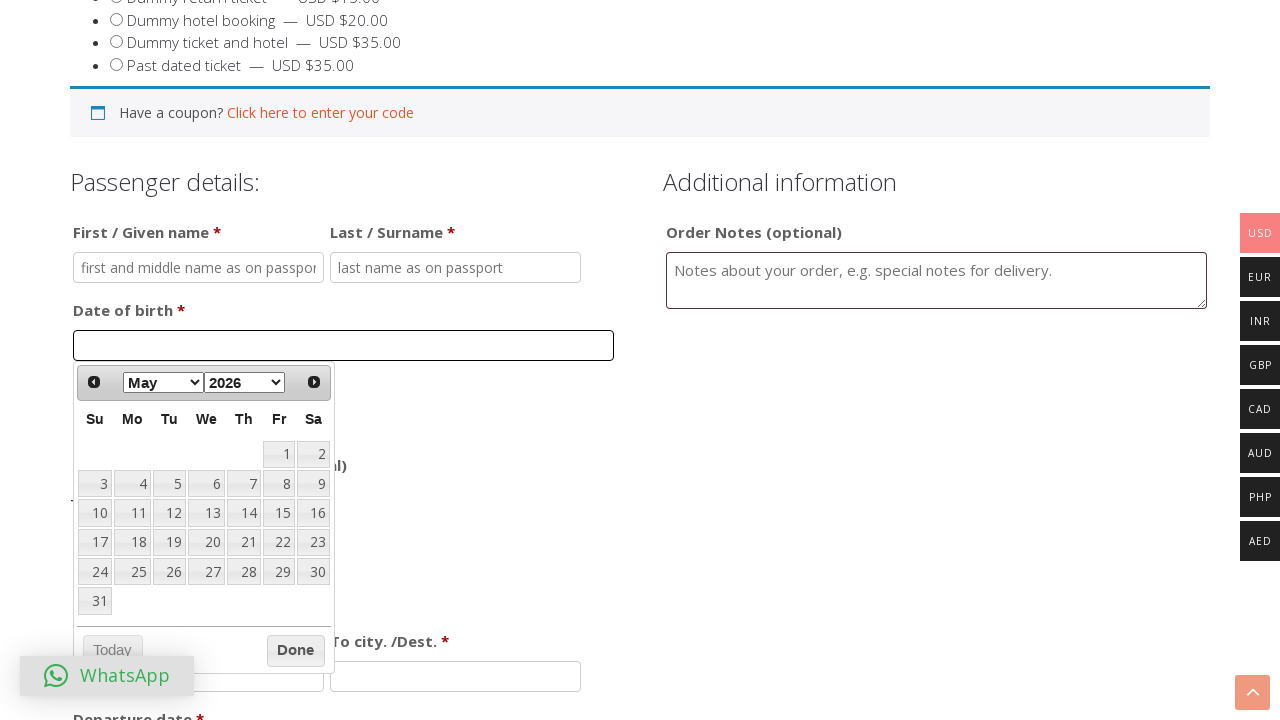

Selected 1997 from year dropdown on select[aria-label='Select year']
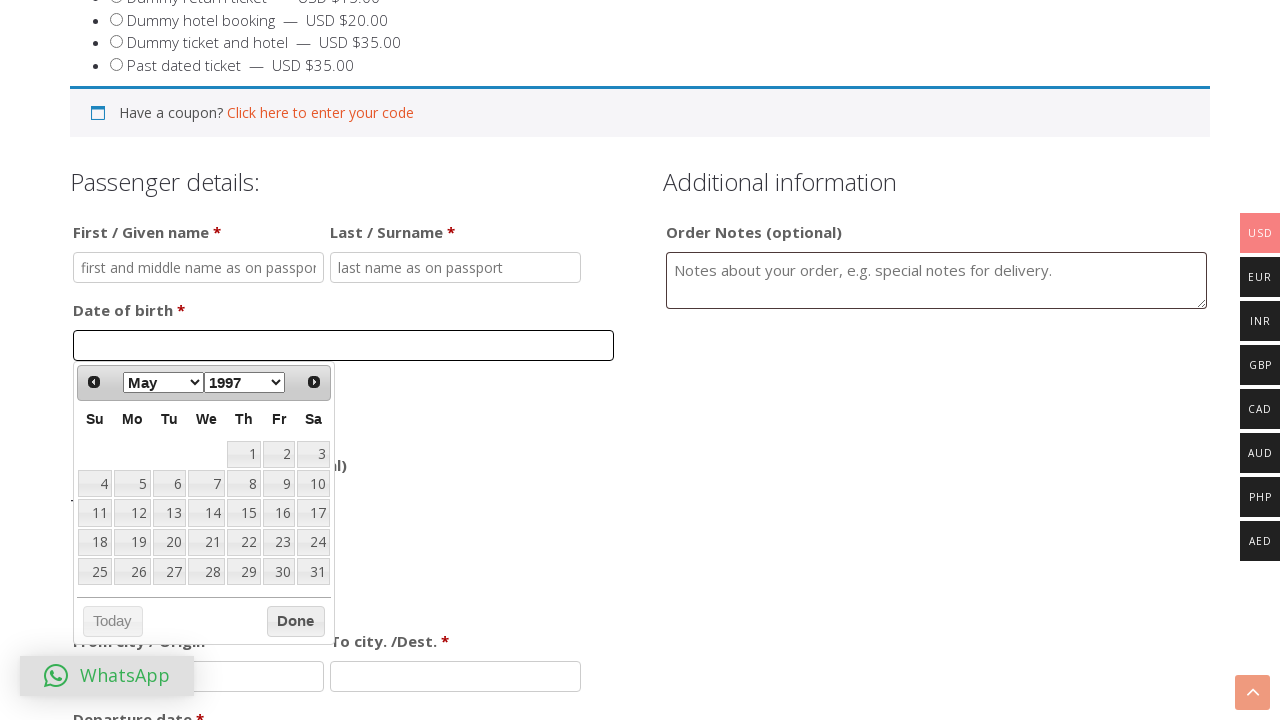

Selected day 8 from calendar widget at (244, 484) on table.ui-datepicker-calendar tbody tr td a:text('8')
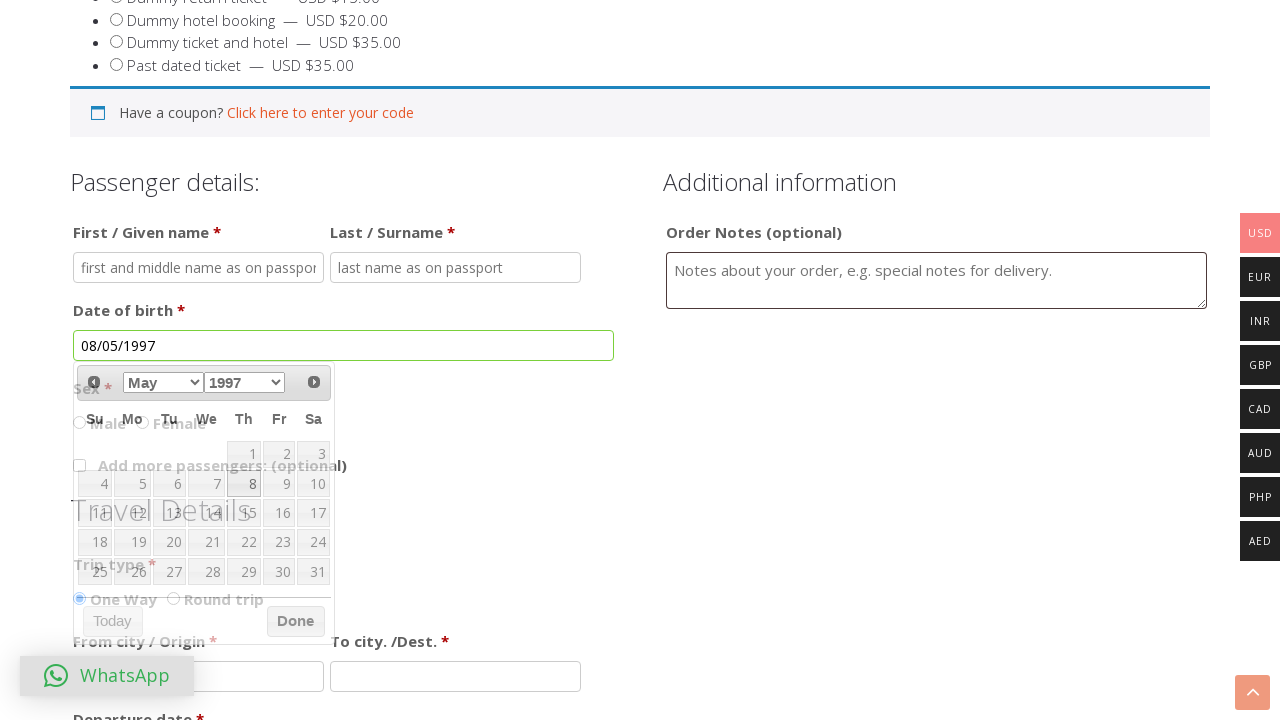

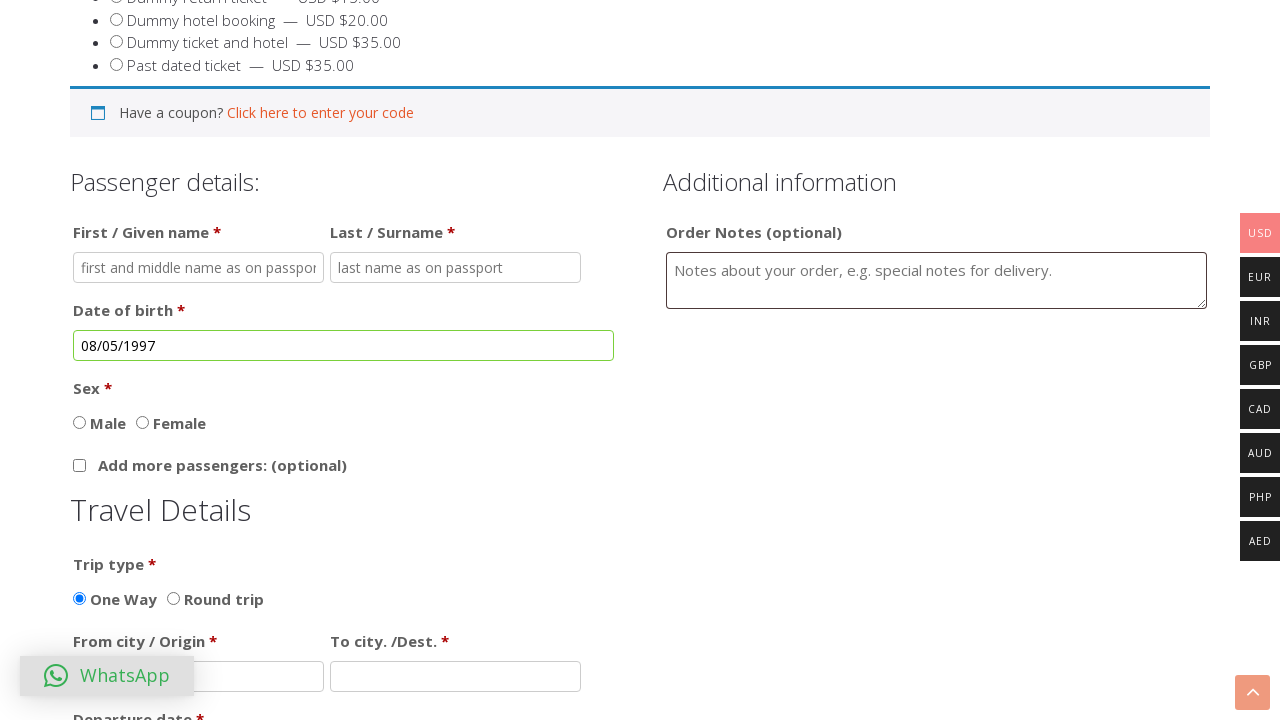